Navigates to the-internet herokuapp and clicks the first link (A/B Testing) to verify navigation to the A/B test page

Starting URL: https://the-internet.herokuapp.com/

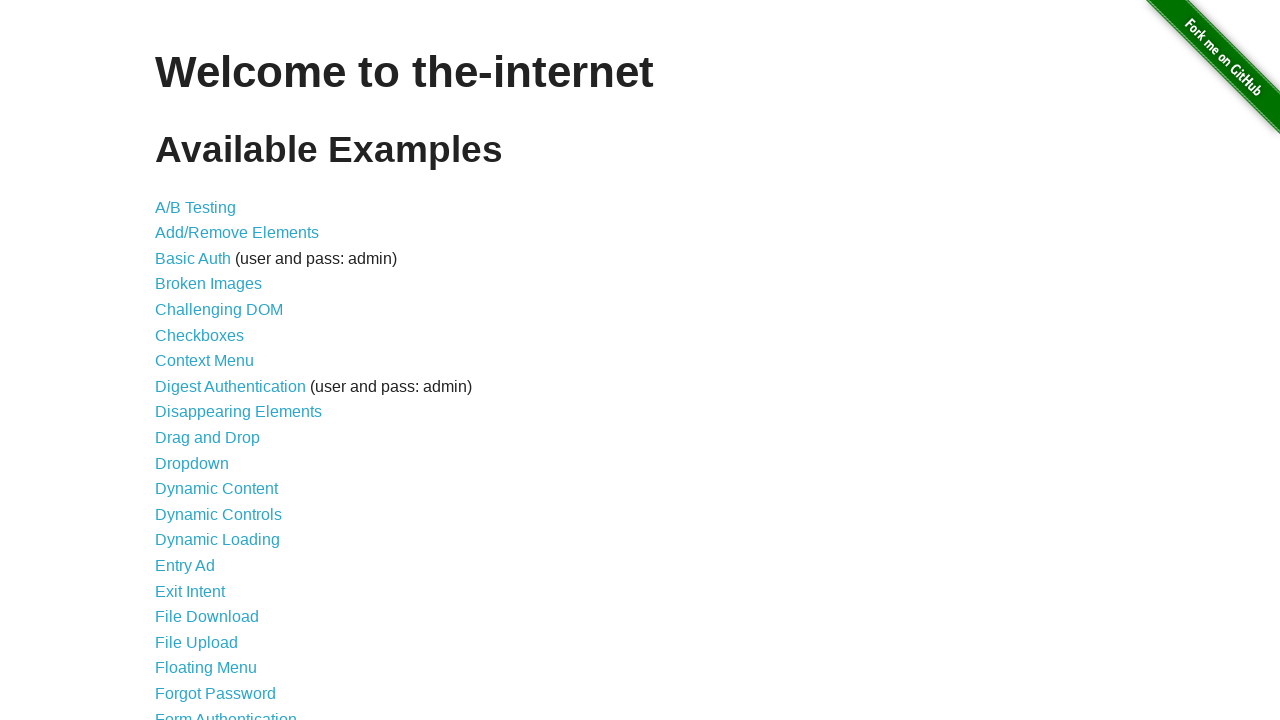

Navigated to the-internet herokuapp homepage
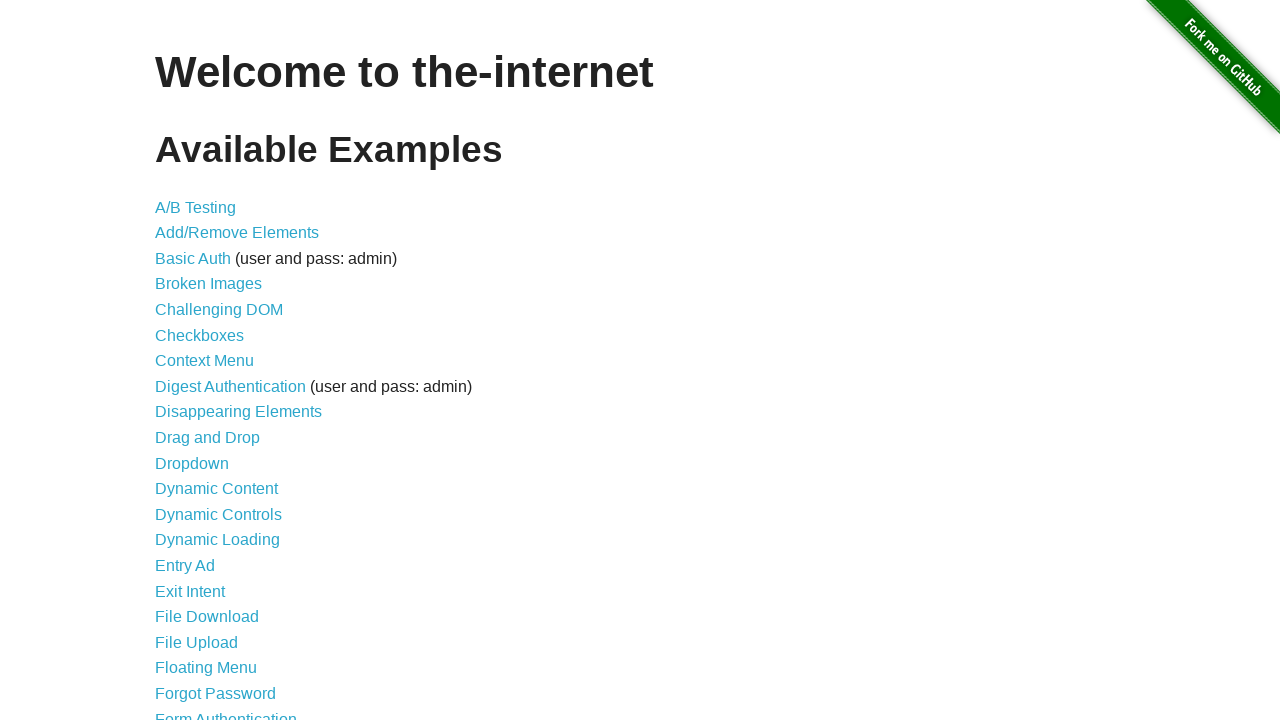

Clicked the first link (A/B Testing) at (196, 207) on #content>ul>li:nth-child(1)>a
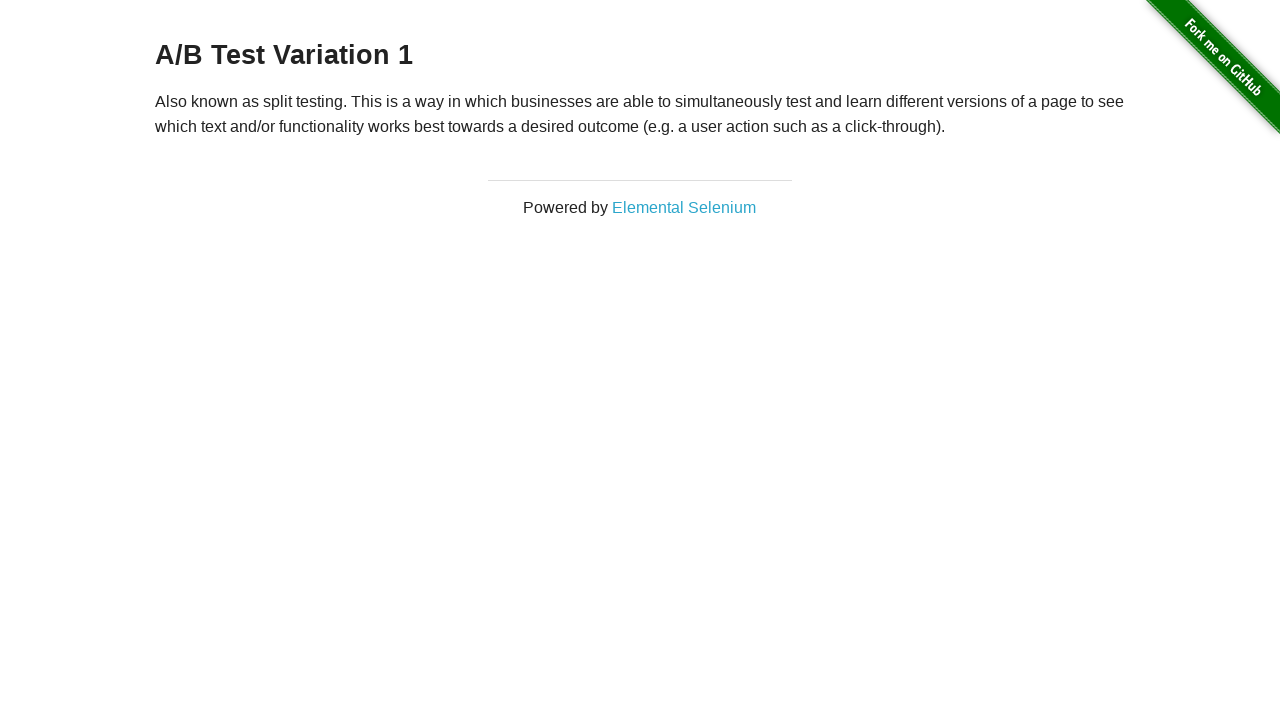

Verified navigation to the A/B test page
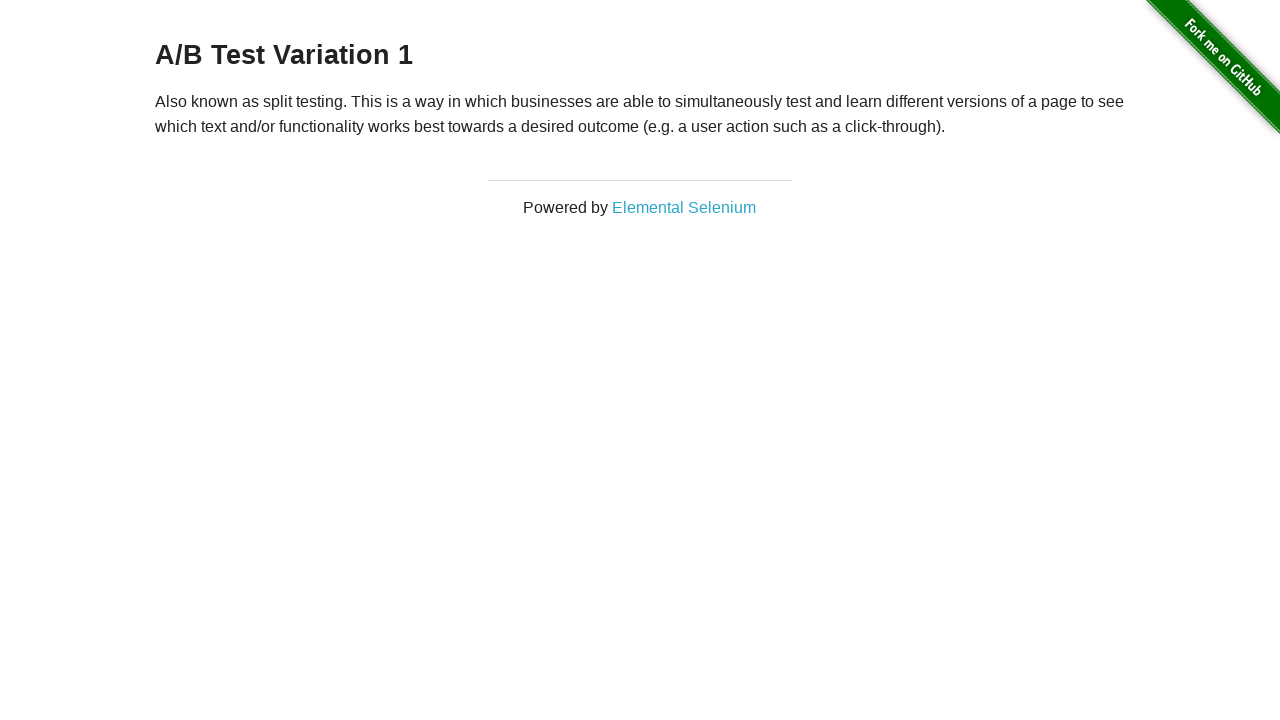

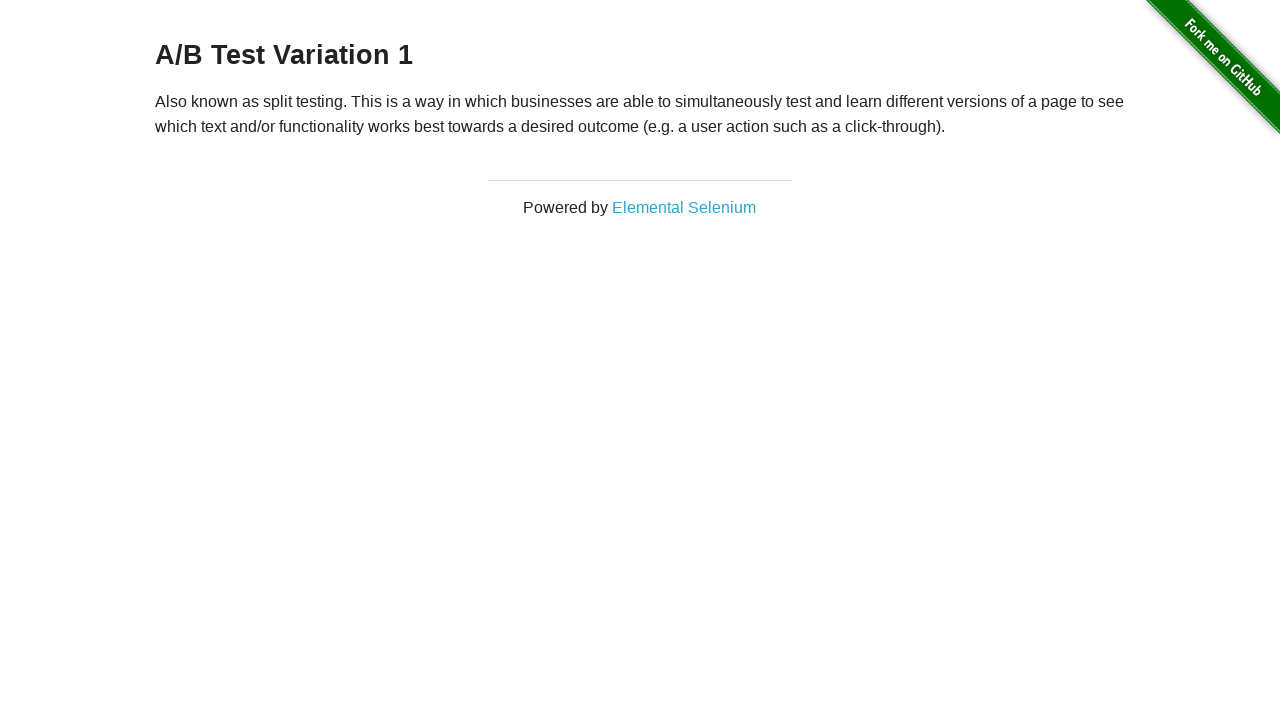